Tests multiple windows functionality by clicking a link that opens a new window, switching between windows, and verifying content in both parent and child windows

Starting URL: https://the-internet.herokuapp.com/

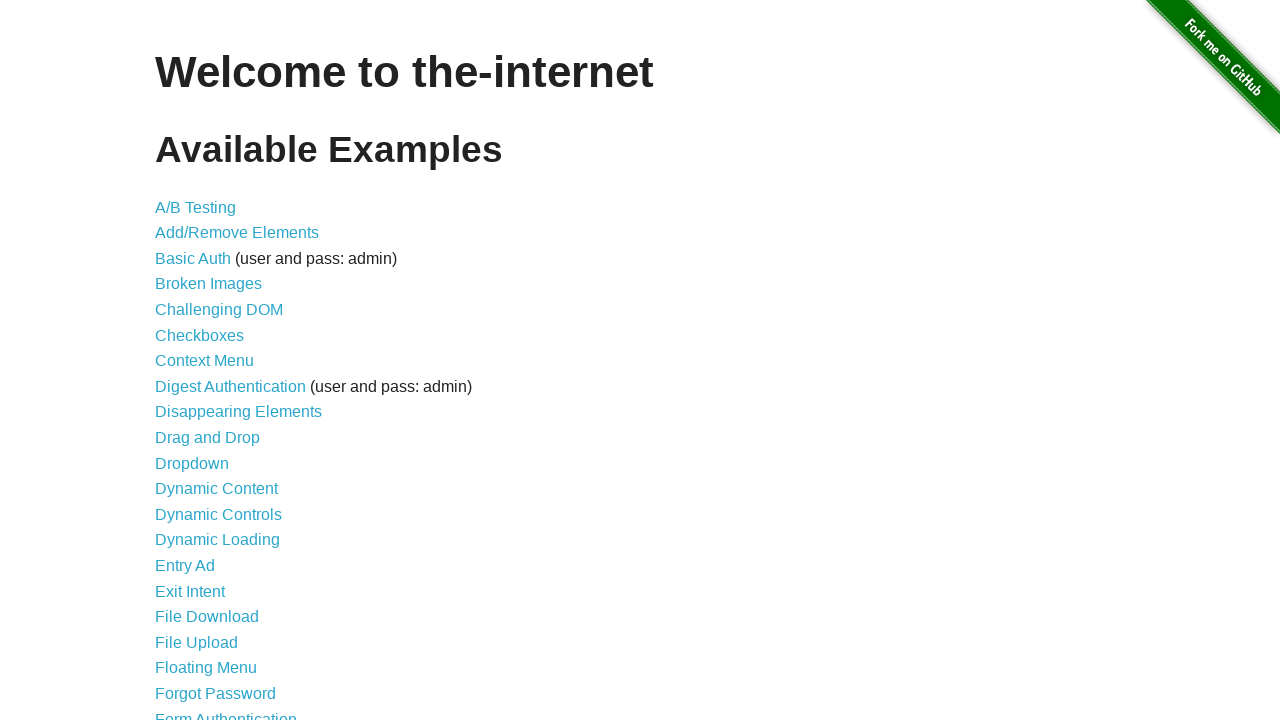

Clicked on Multiple Windows link at (218, 369) on xpath=//a[contains(text(),'Multiple Windows')]
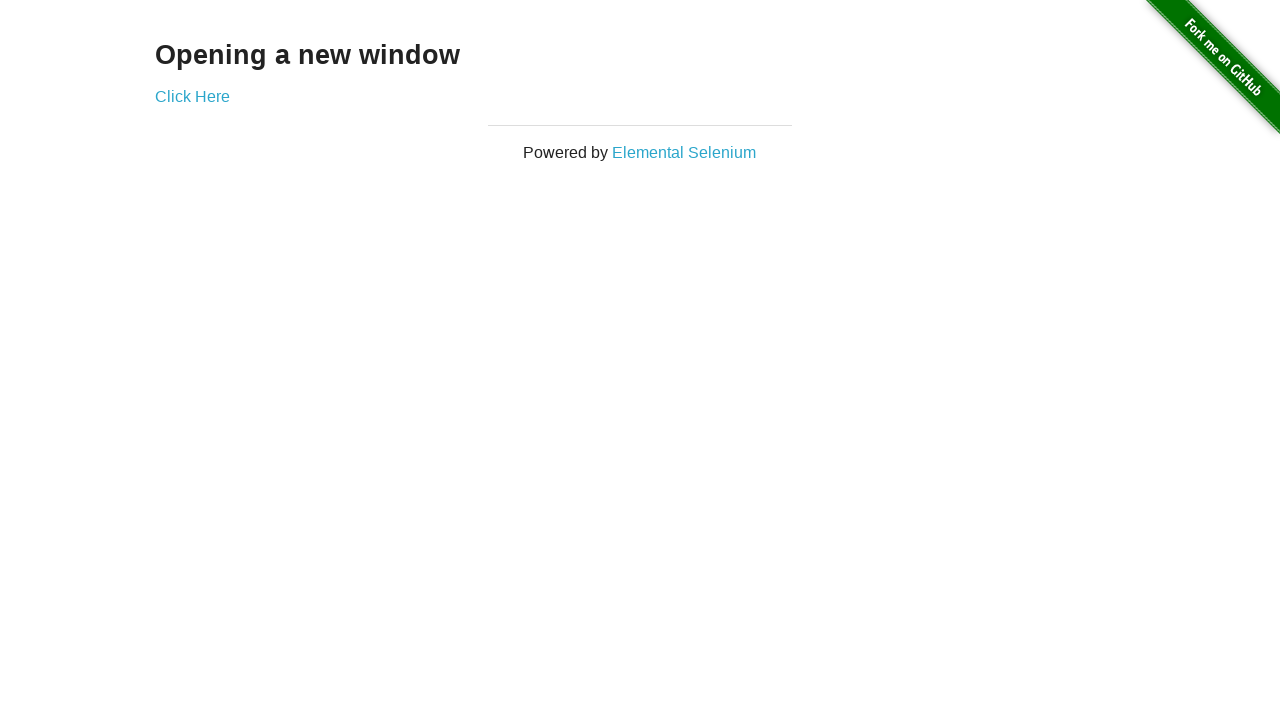

Clicked 'Click Here' link to open new window at (192, 96) on xpath=//a[contains(text(),'Click Here')]
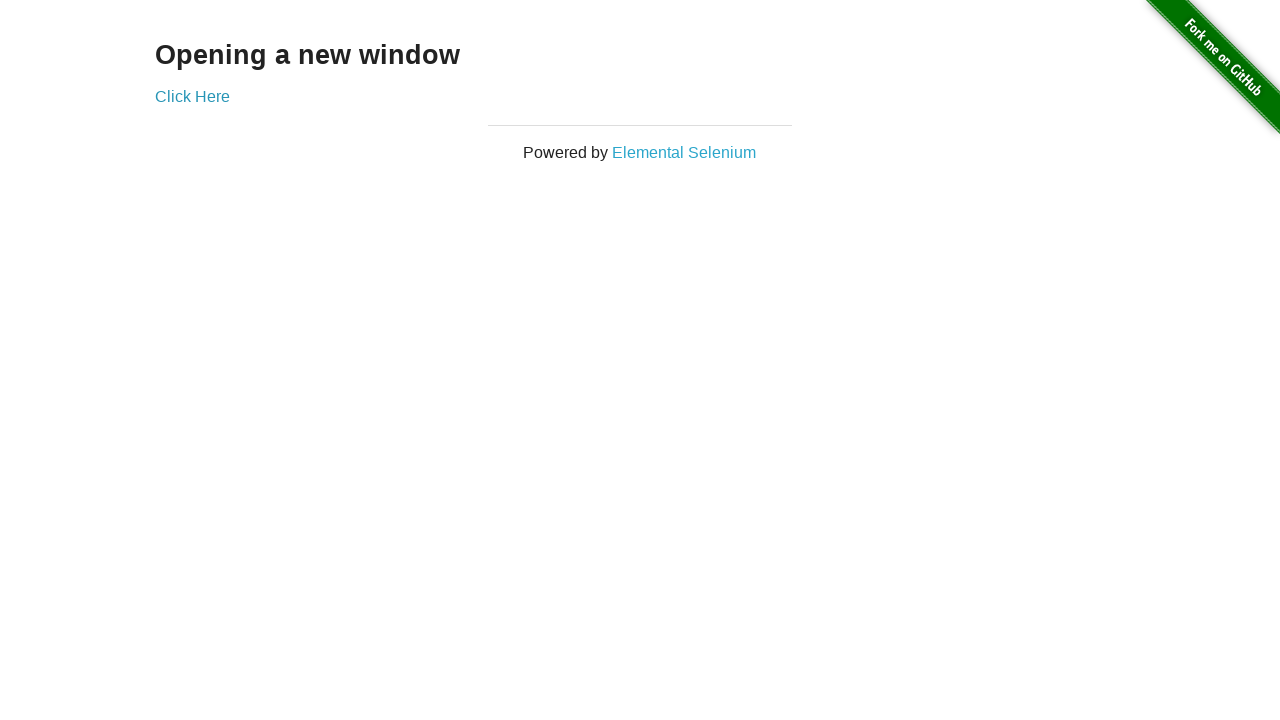

Captured new child window page object
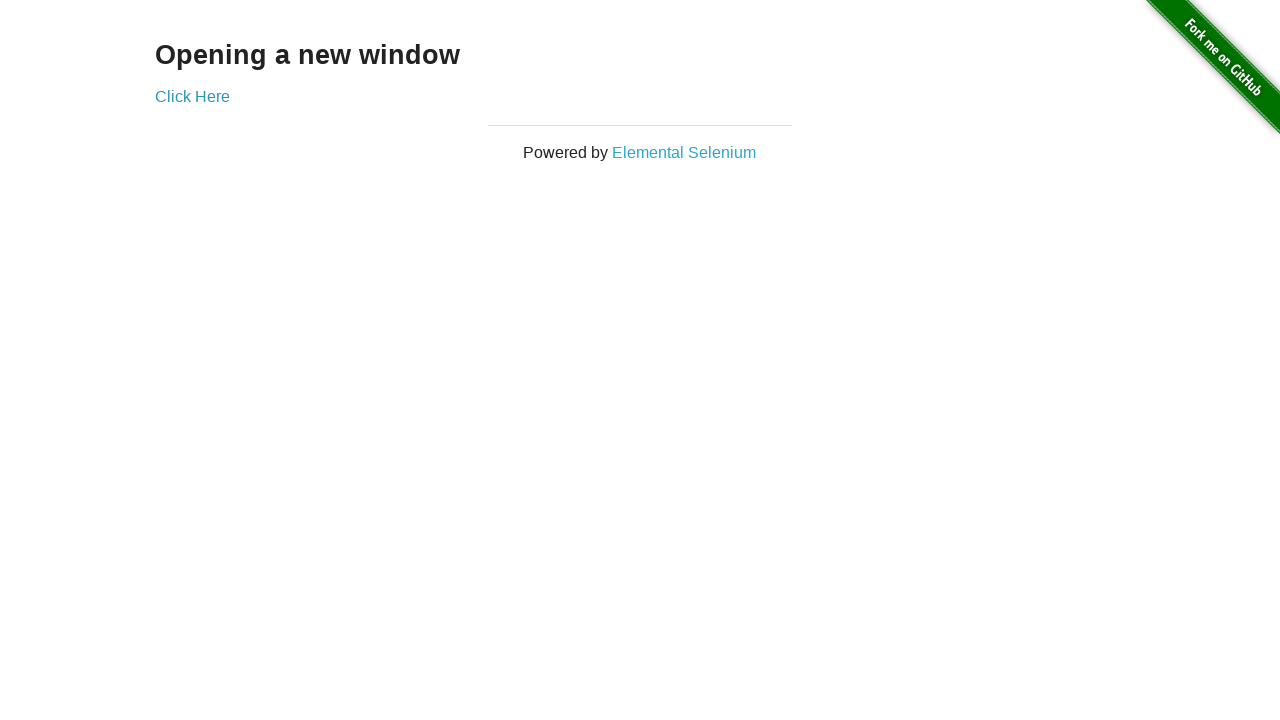

Child window page loaded completely
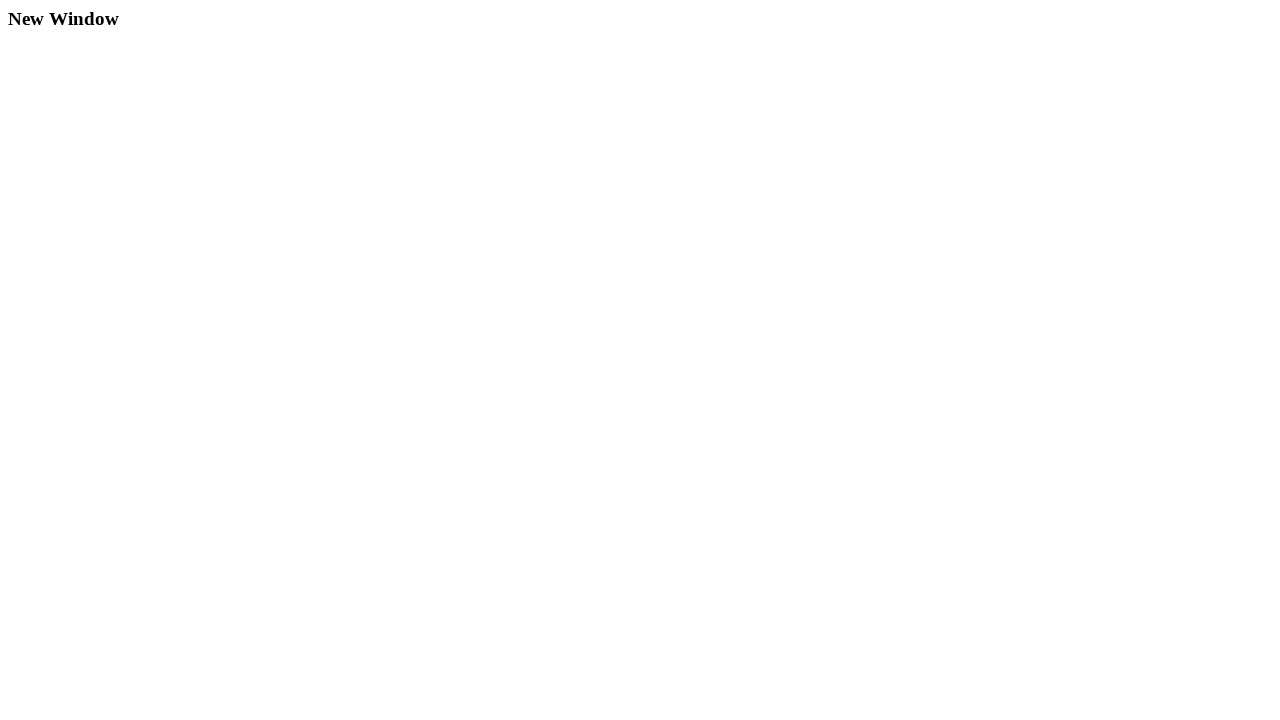

Verified h3 element exists in child window
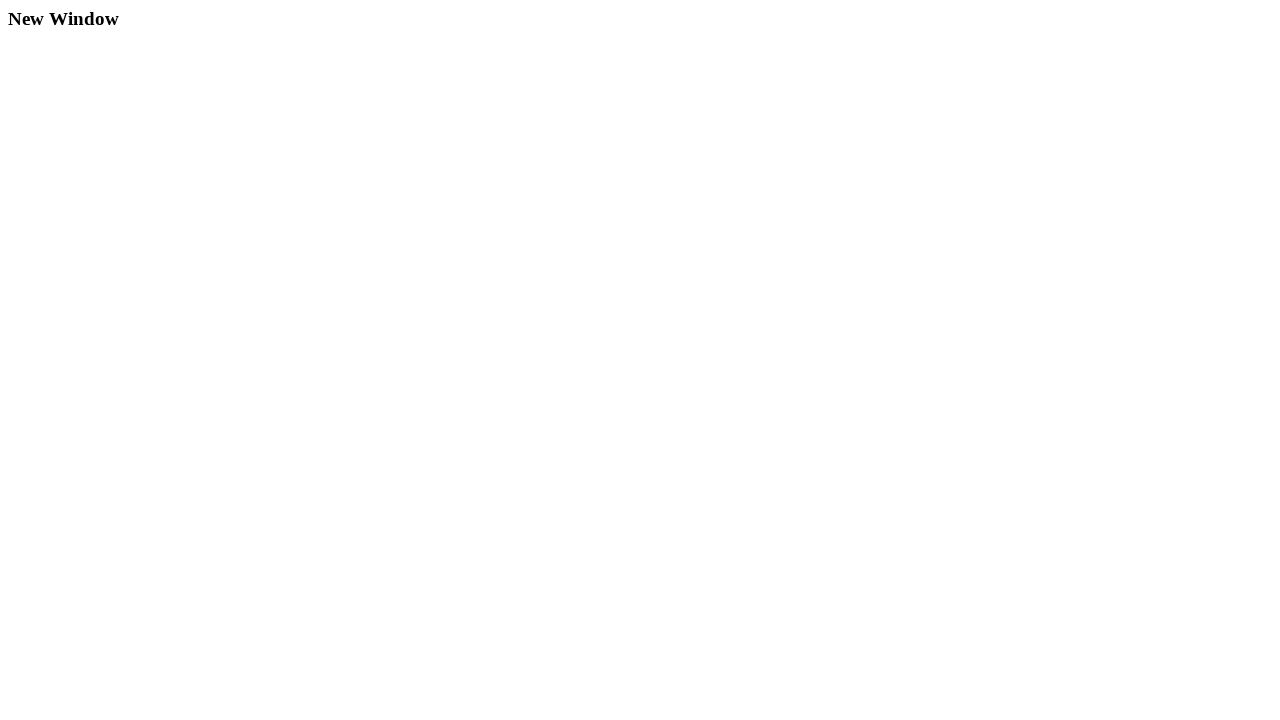

Switched back to parent window
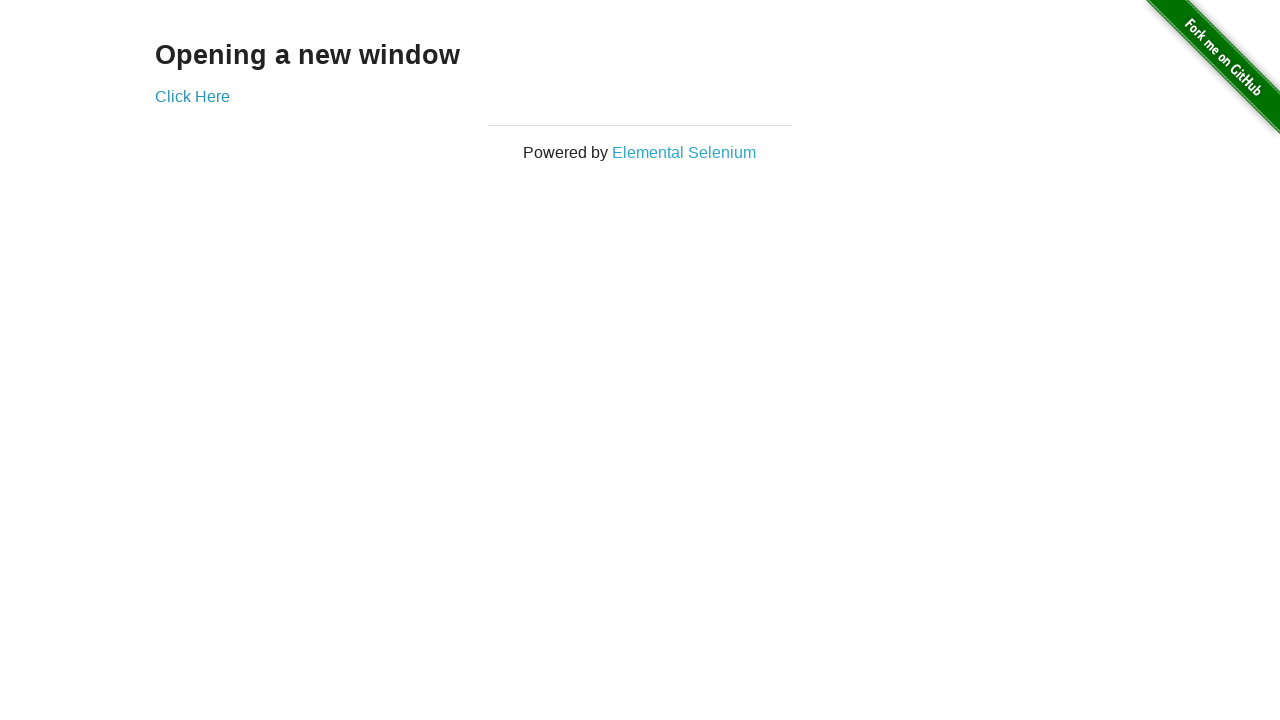

Verified h3 element exists in parent window content
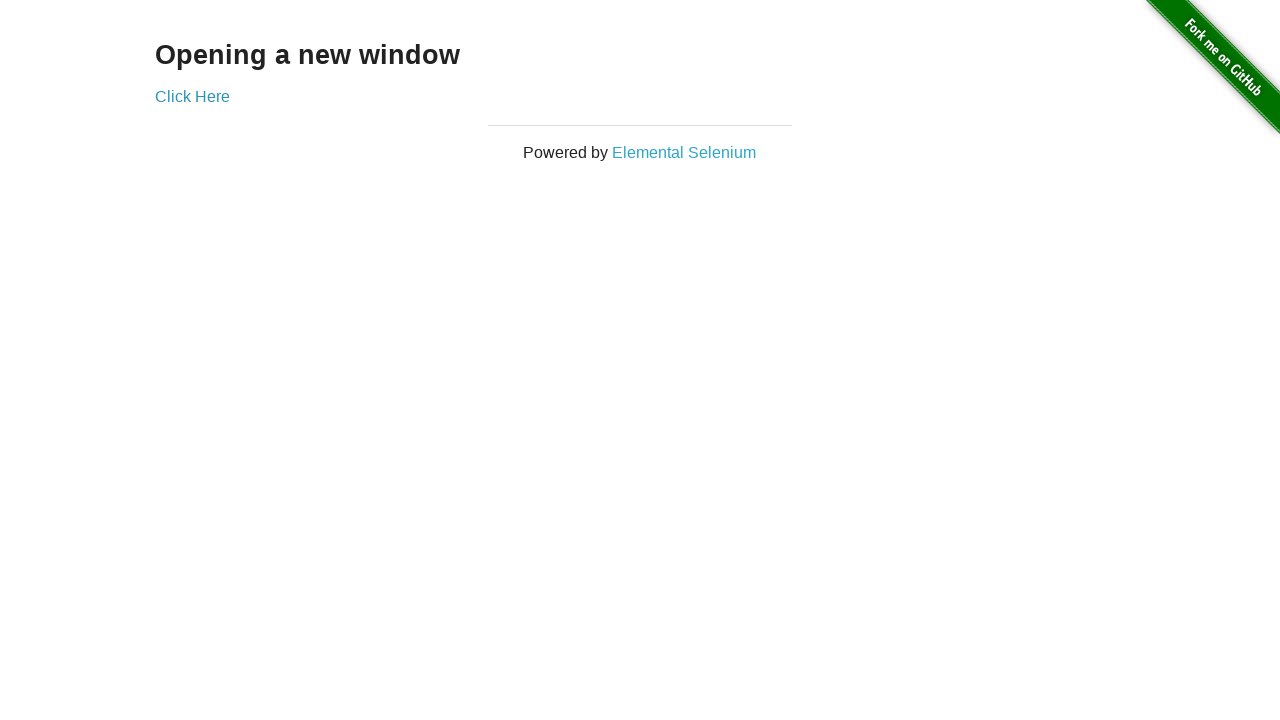

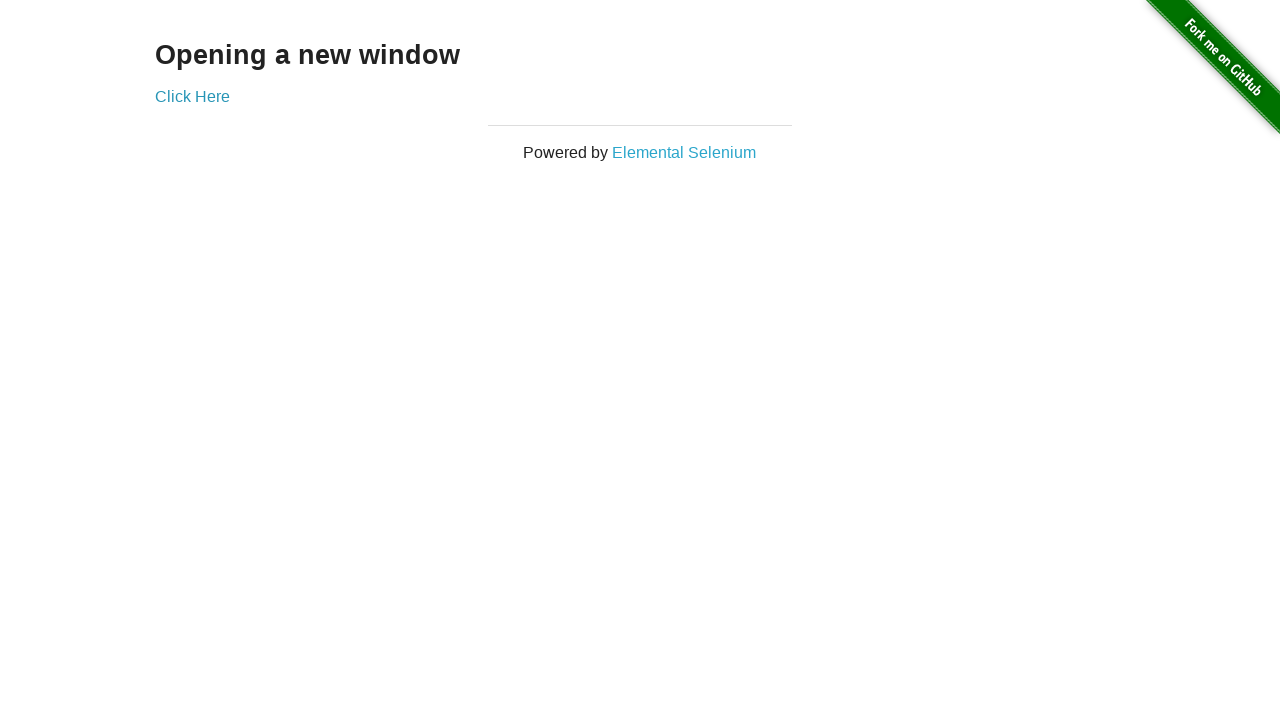